Tests alert handling functionality by triggering a confirm dialog and accepting it

Starting URL: https://leafground.com/alert.xhtml

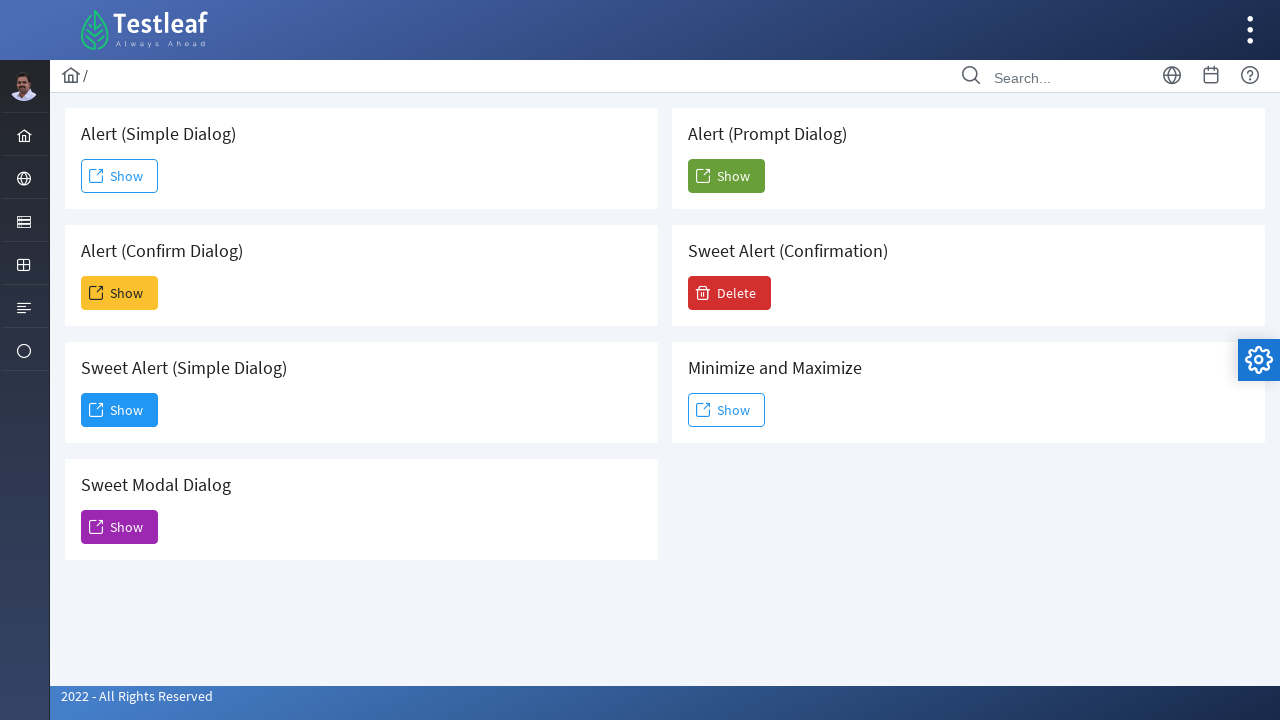

Clicked Show button to trigger confirm dialog at (120, 293) on xpath=//h5[contains(text(), 'Confirm Dialog')]/following::span[text()='Show']
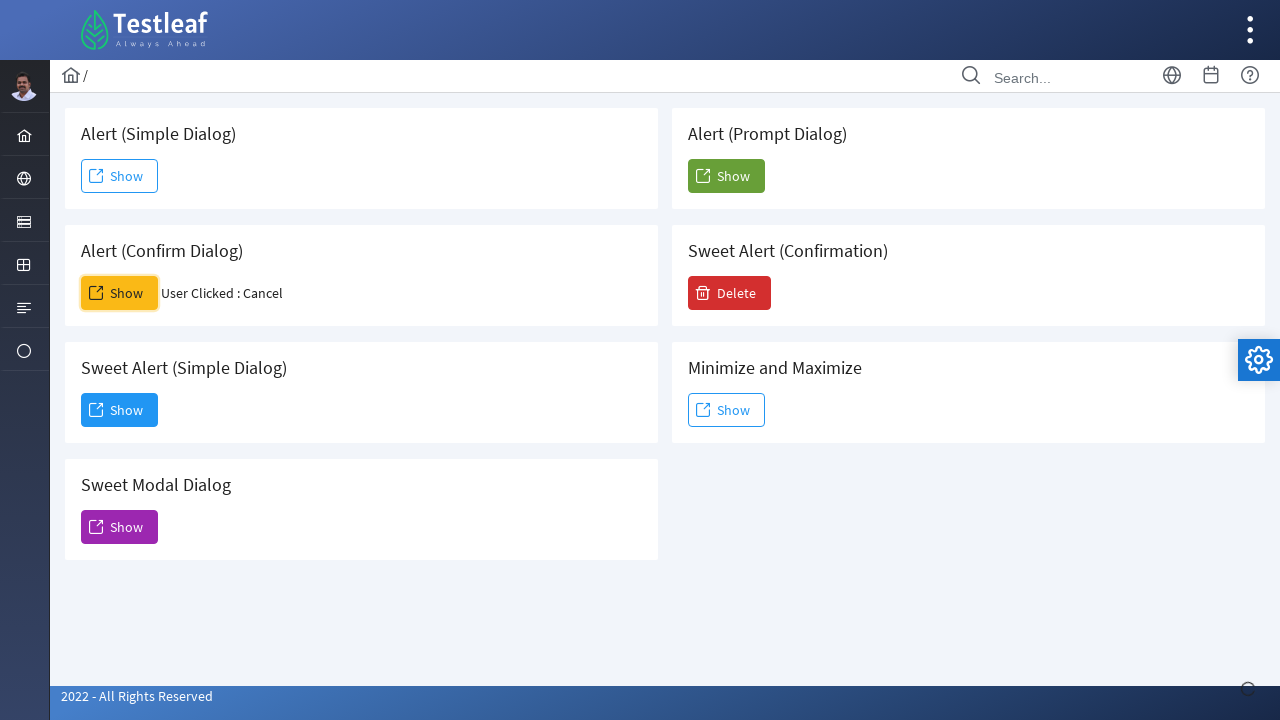

Set up dialog handler to accept dialogs
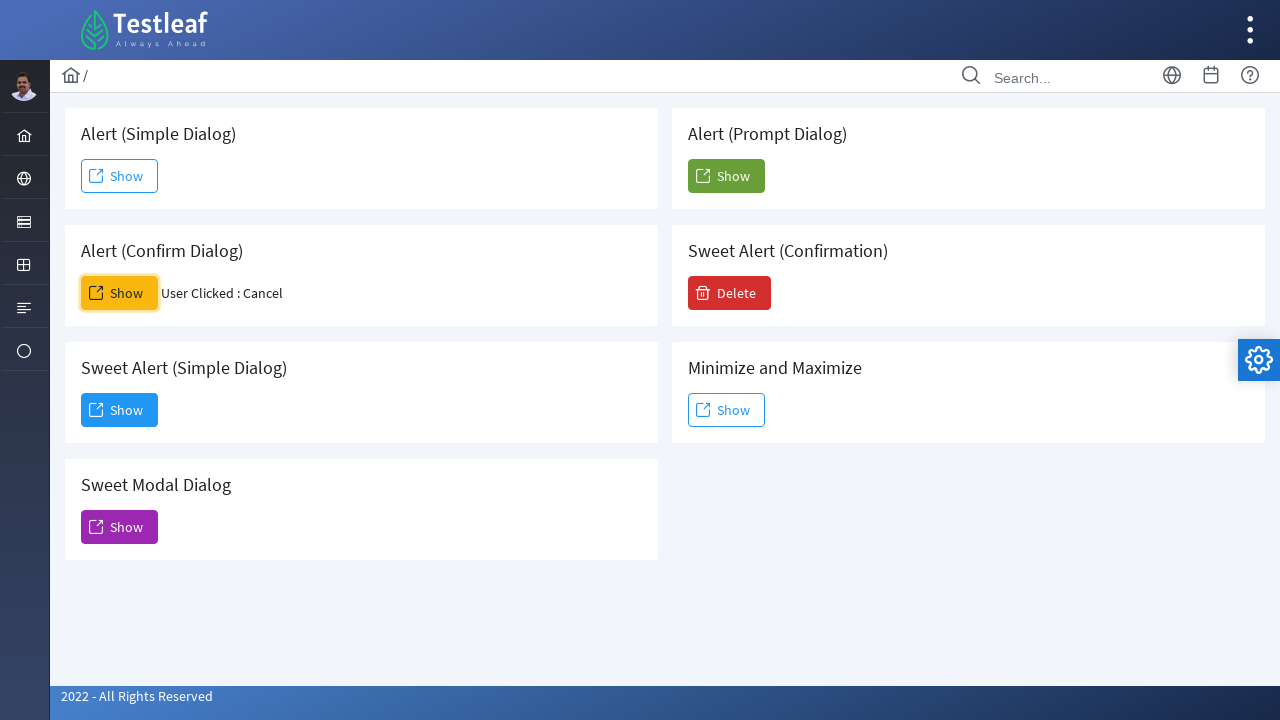

Clicked Show button again to trigger confirm dialog and accept it at (120, 293) on xpath=//h5[contains(text(), 'Confirm Dialog')]/following::span[text()='Show']
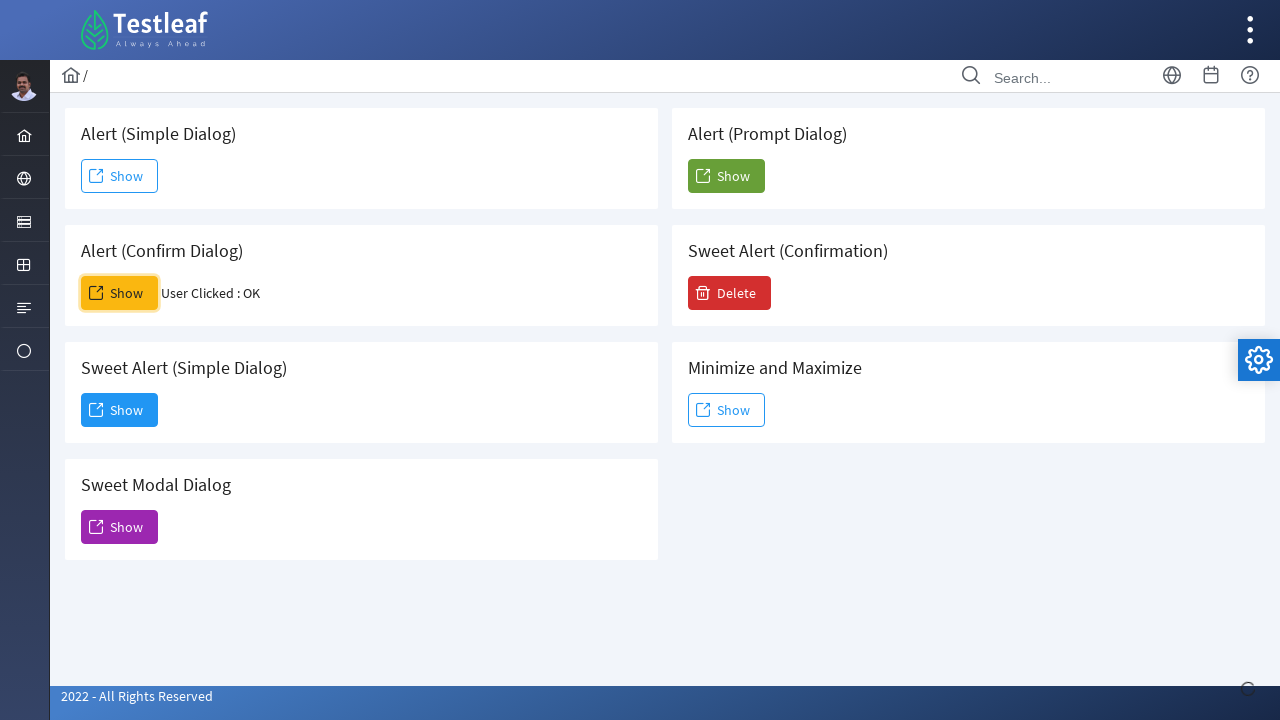

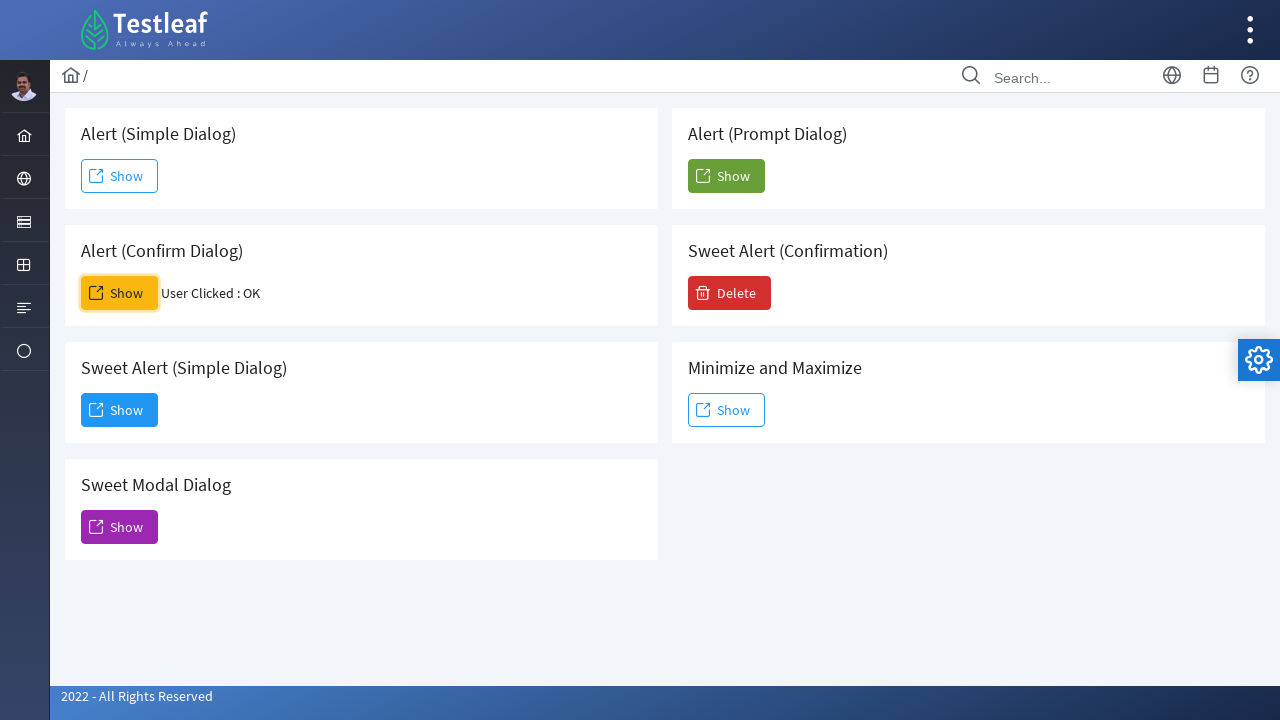